Tests checkbox functionality by checking and unchecking the first checkbox, then counting total checkboxes on the page

Starting URL: https://rahulshettyacademy.com/AutomationPractice/

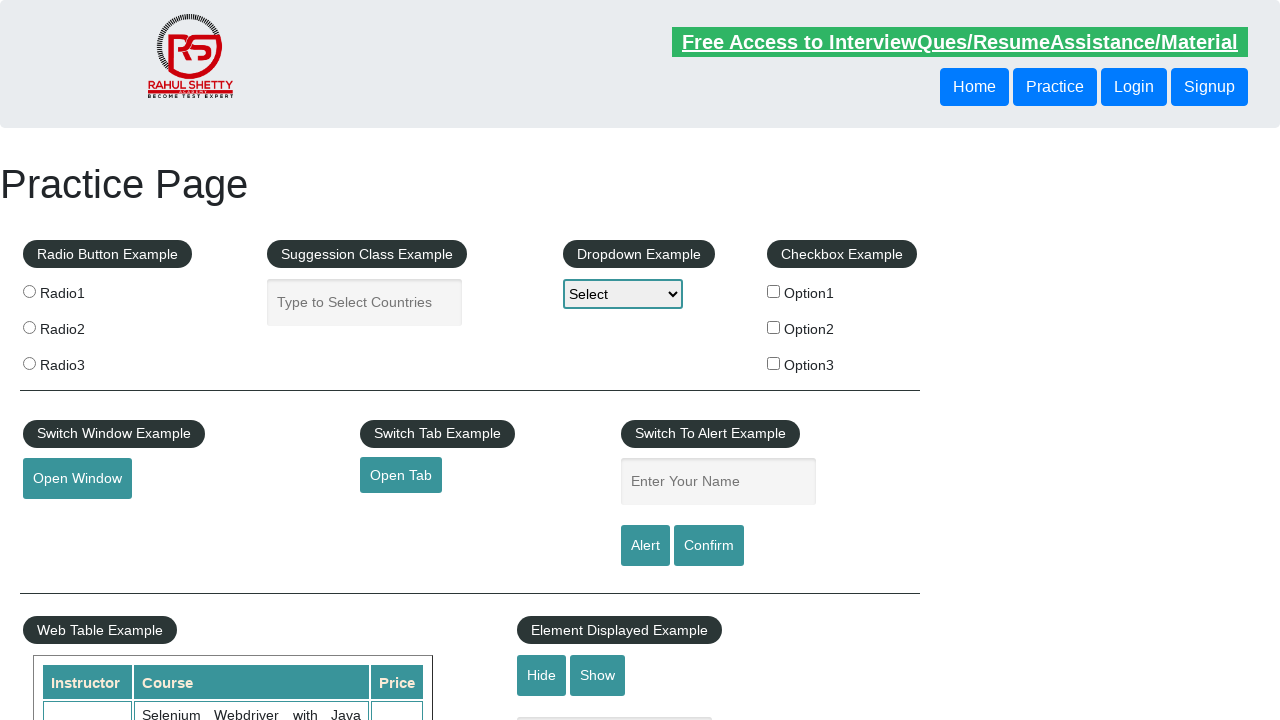

Clicked first checkbox to check it at (774, 291) on #checkBoxOption1
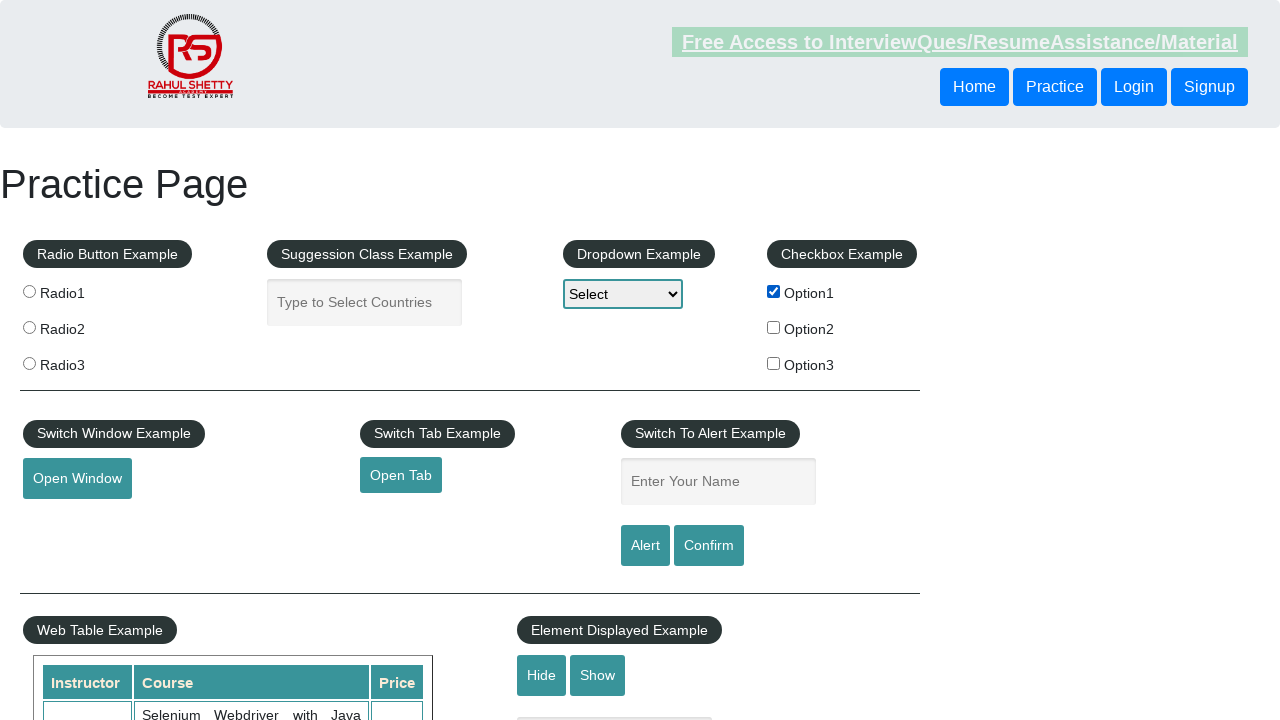

Verified first checkbox is selected: True
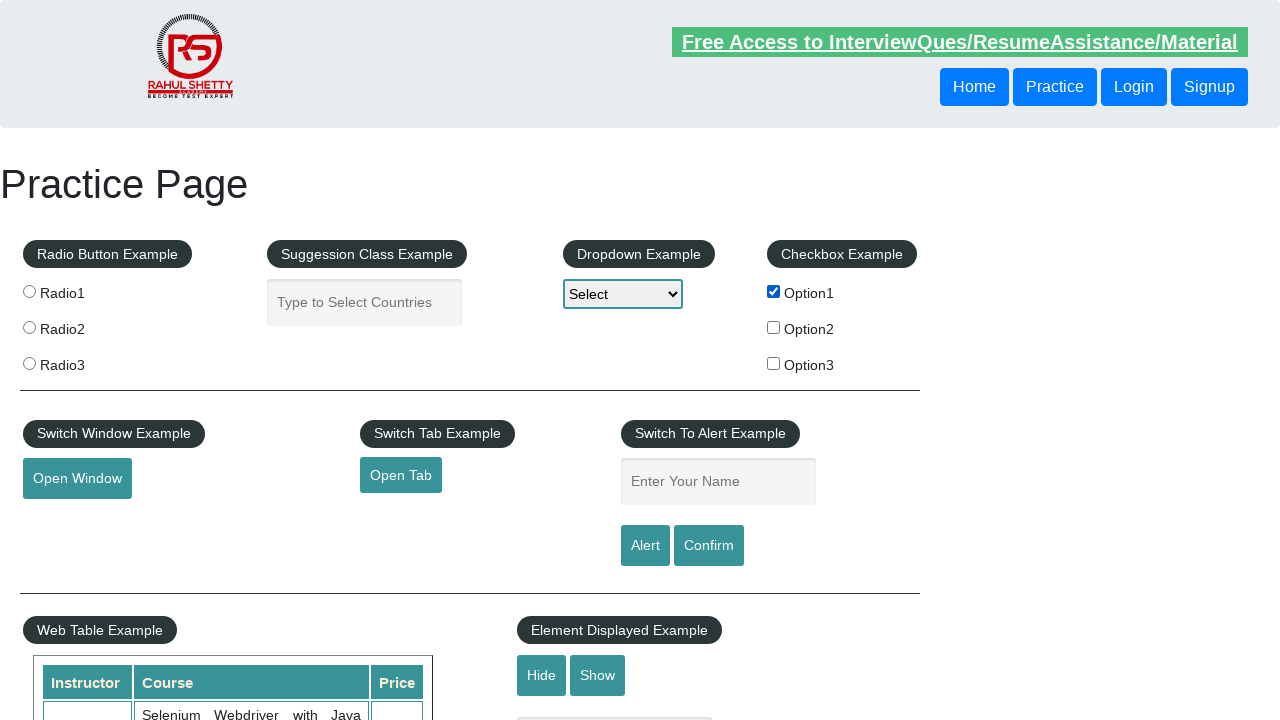

Clicked first checkbox to uncheck it at (774, 291) on #checkBoxOption1
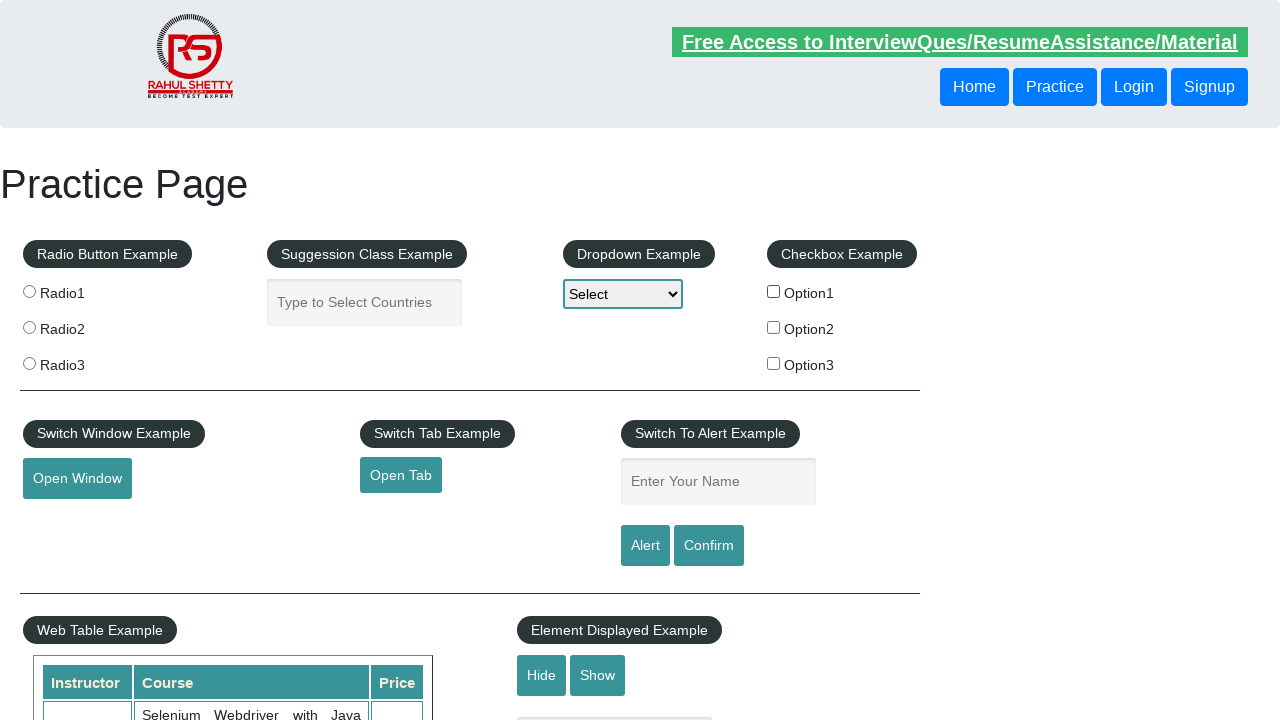

Verified first checkbox is unchecked: True
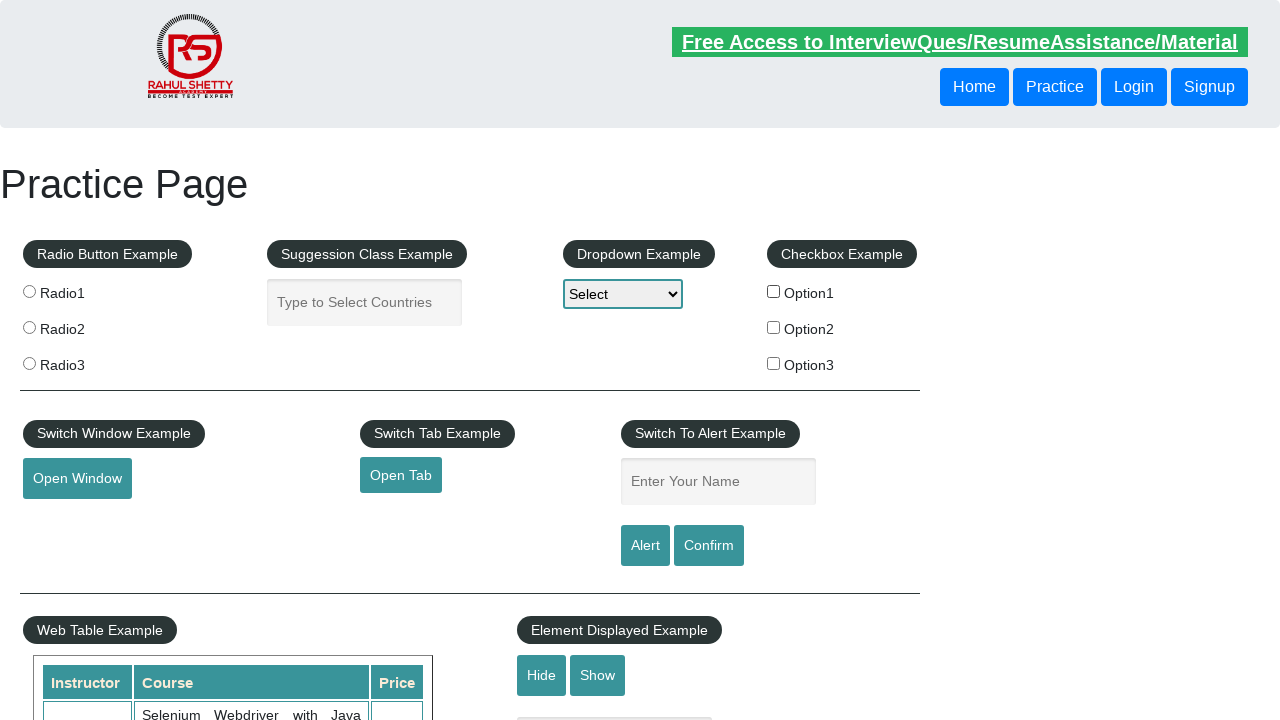

Counted total checkboxes on page: 3
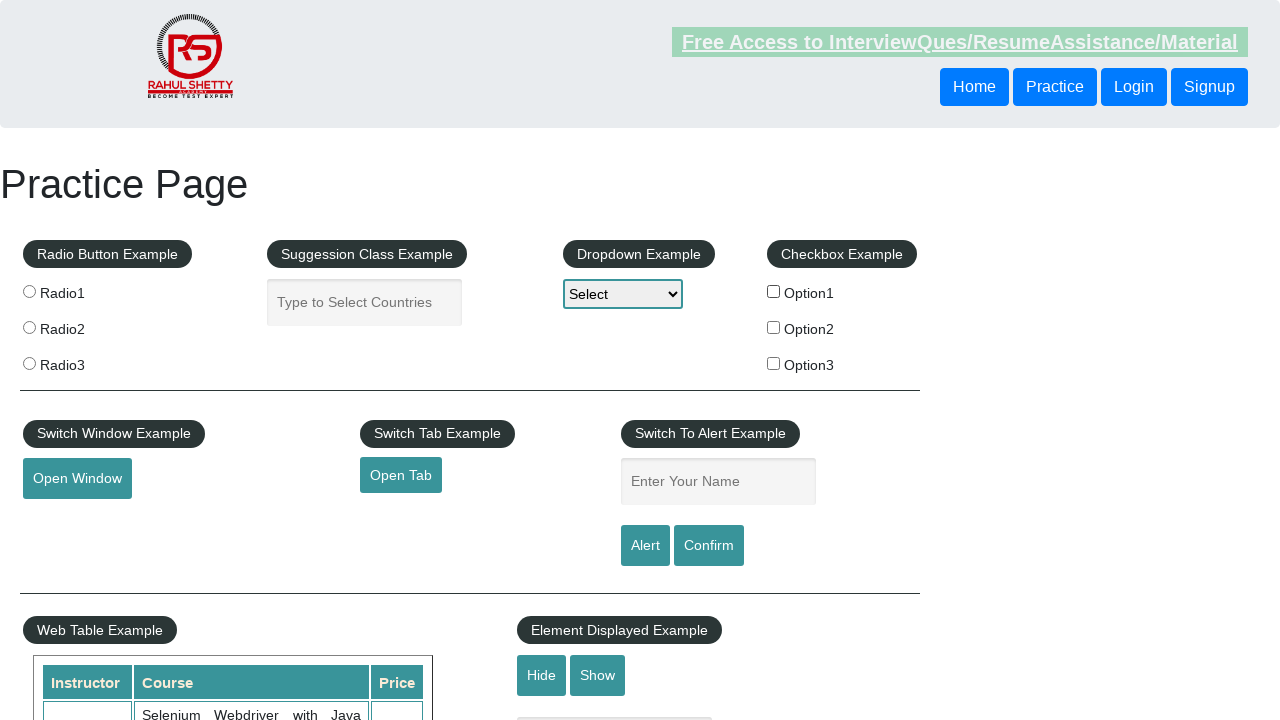

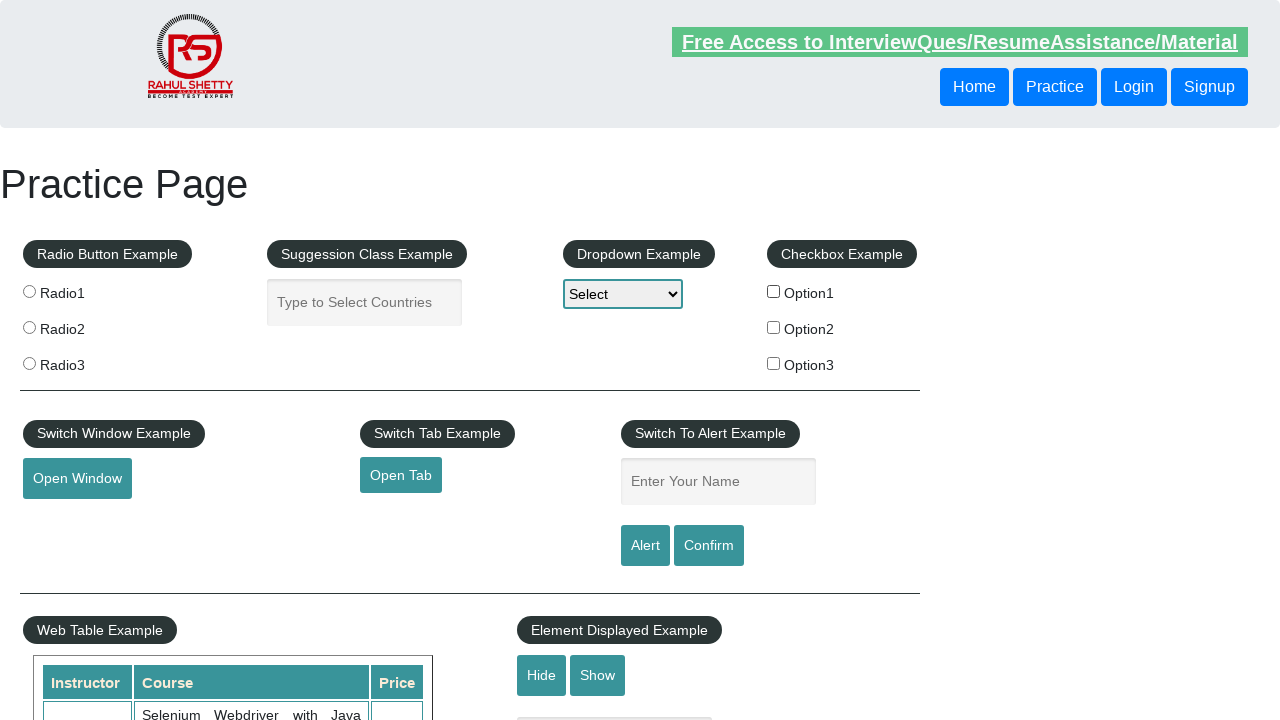